Navigates to a page and scrolls down by 100 pixels using JavaScript execution

Starting URL: https://SunInJuly.github.io/execute_script.html

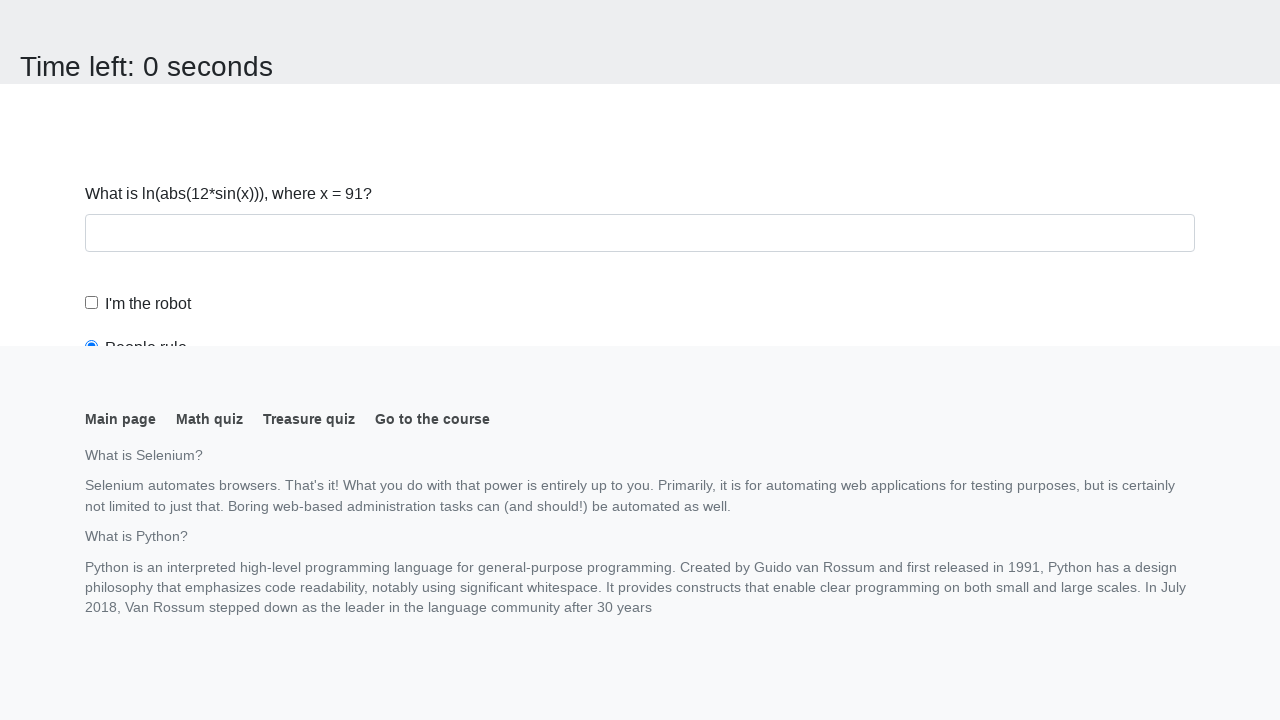

Navigated to https://SunInJuly.github.io/execute_script.html
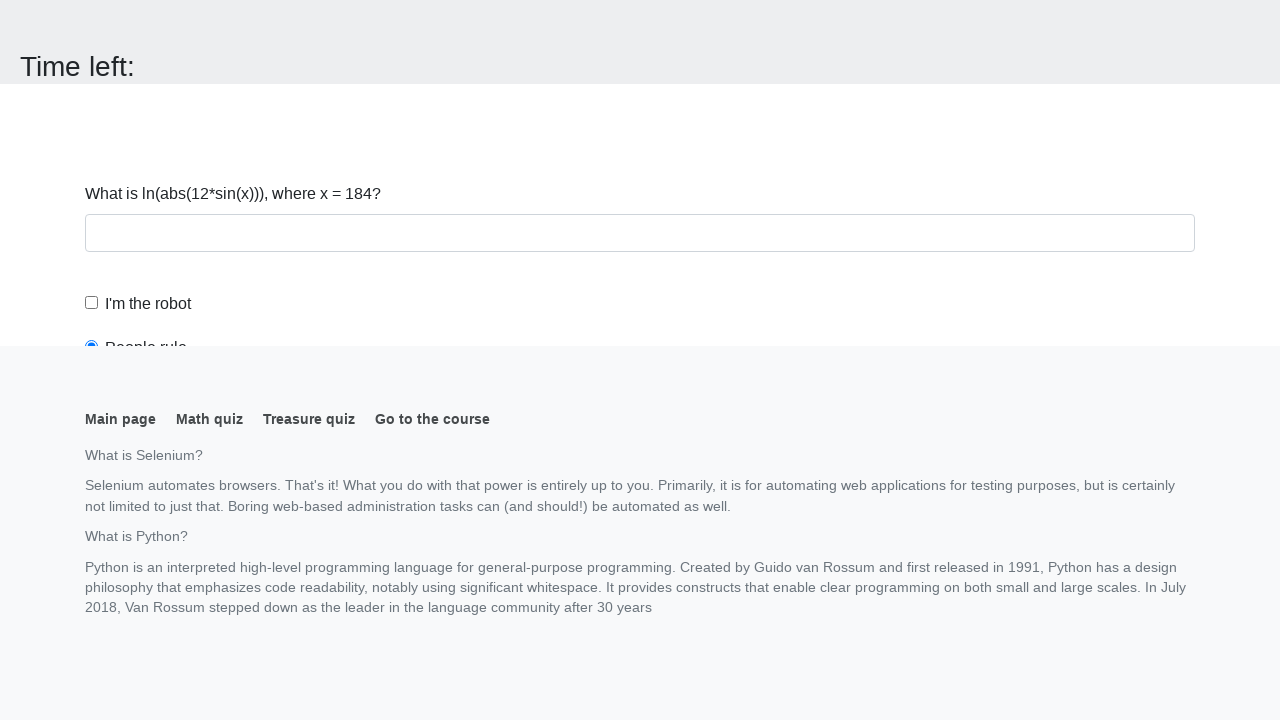

Scrolled down by 100 pixels using JavaScript execution
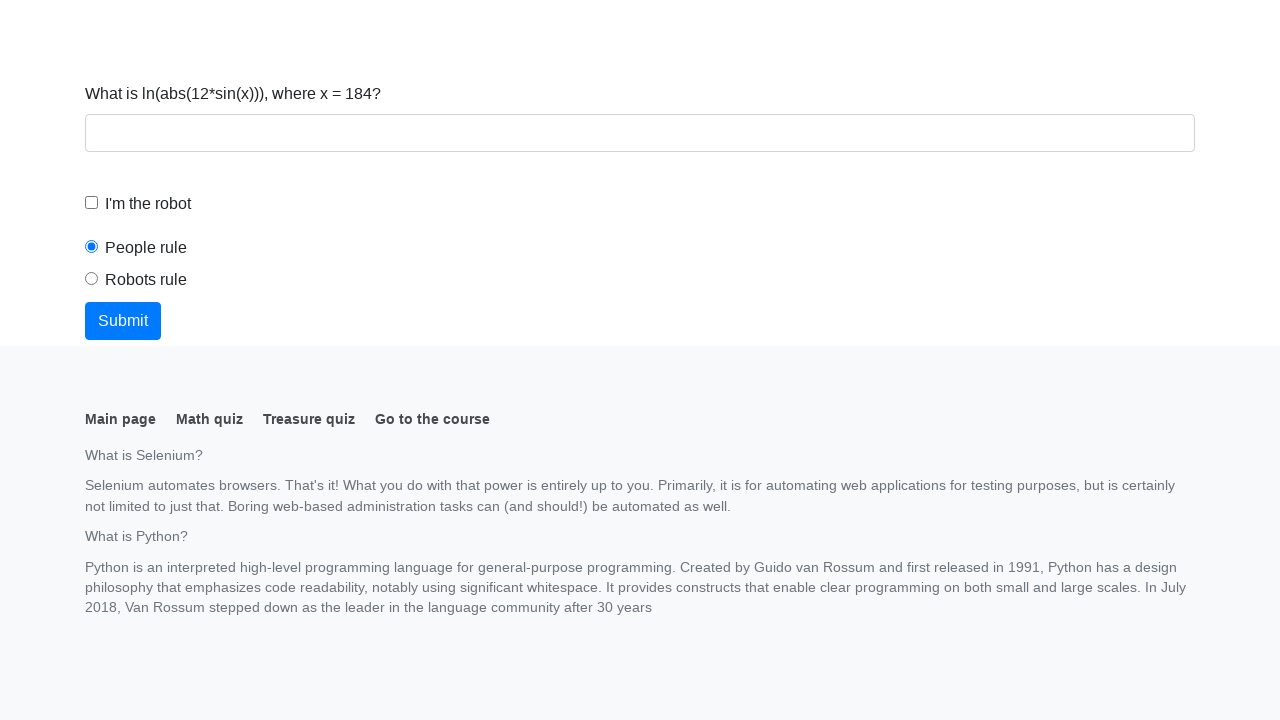

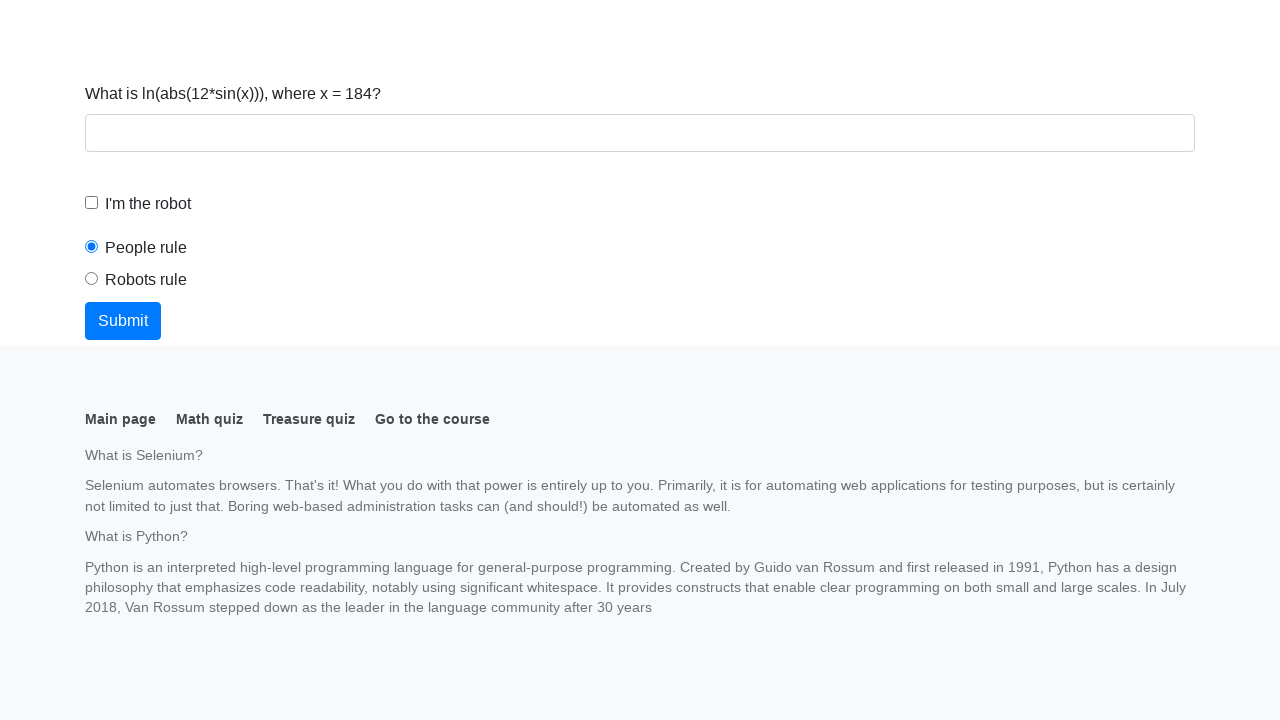